Tests that other controls are hidden when editing a todo item

Starting URL: https://demo.playwright.dev/todomvc

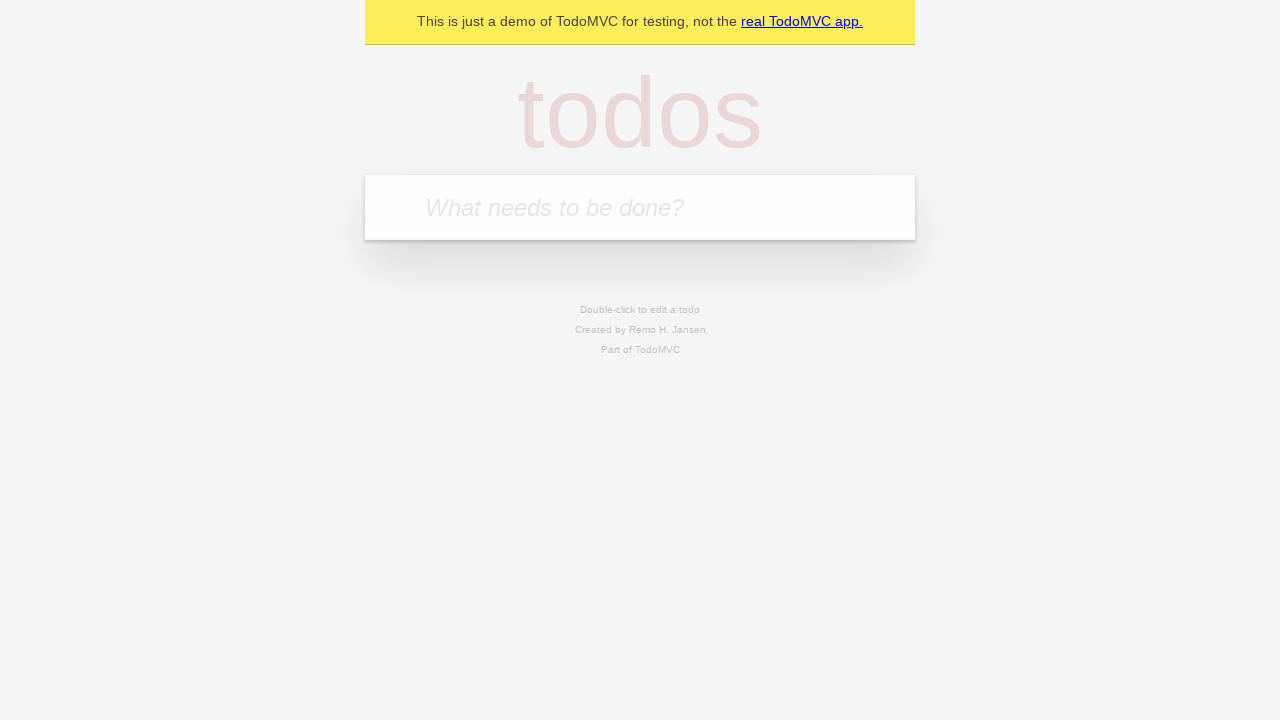

Filled todo input with 'buy some cheese' on internal:attr=[placeholder="What needs to be done?"i]
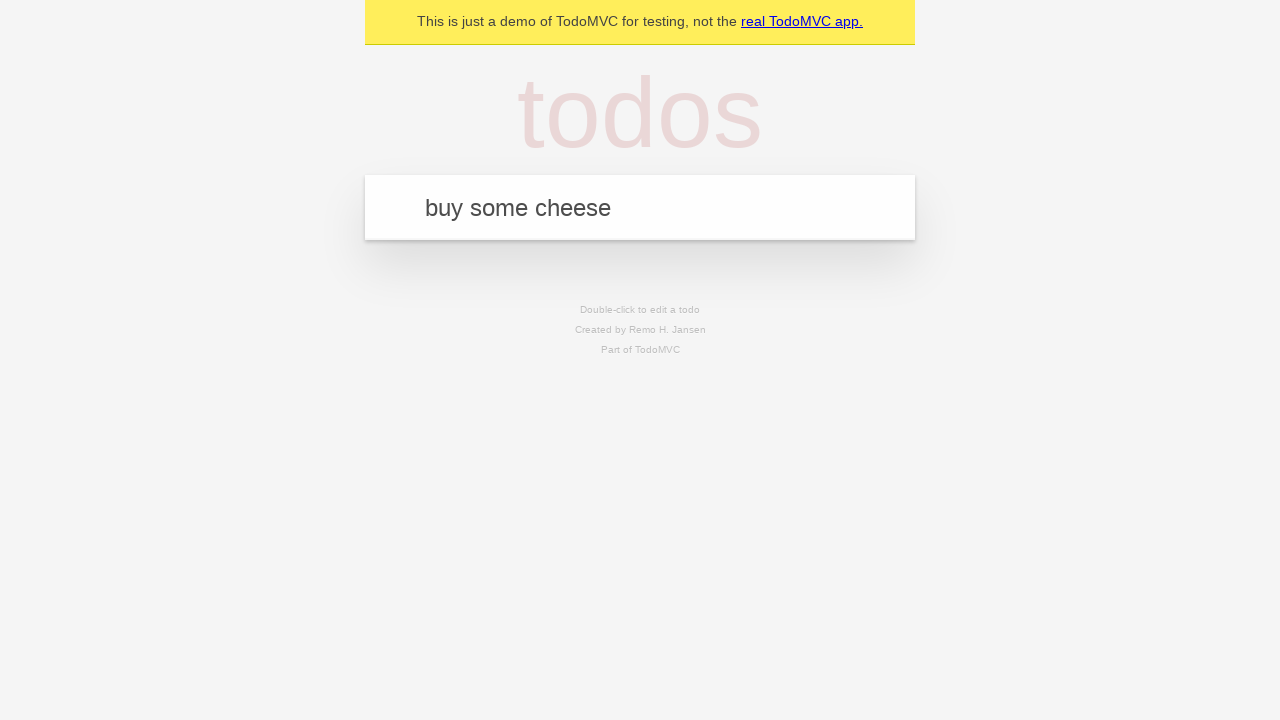

Pressed Enter to create first todo on internal:attr=[placeholder="What needs to be done?"i]
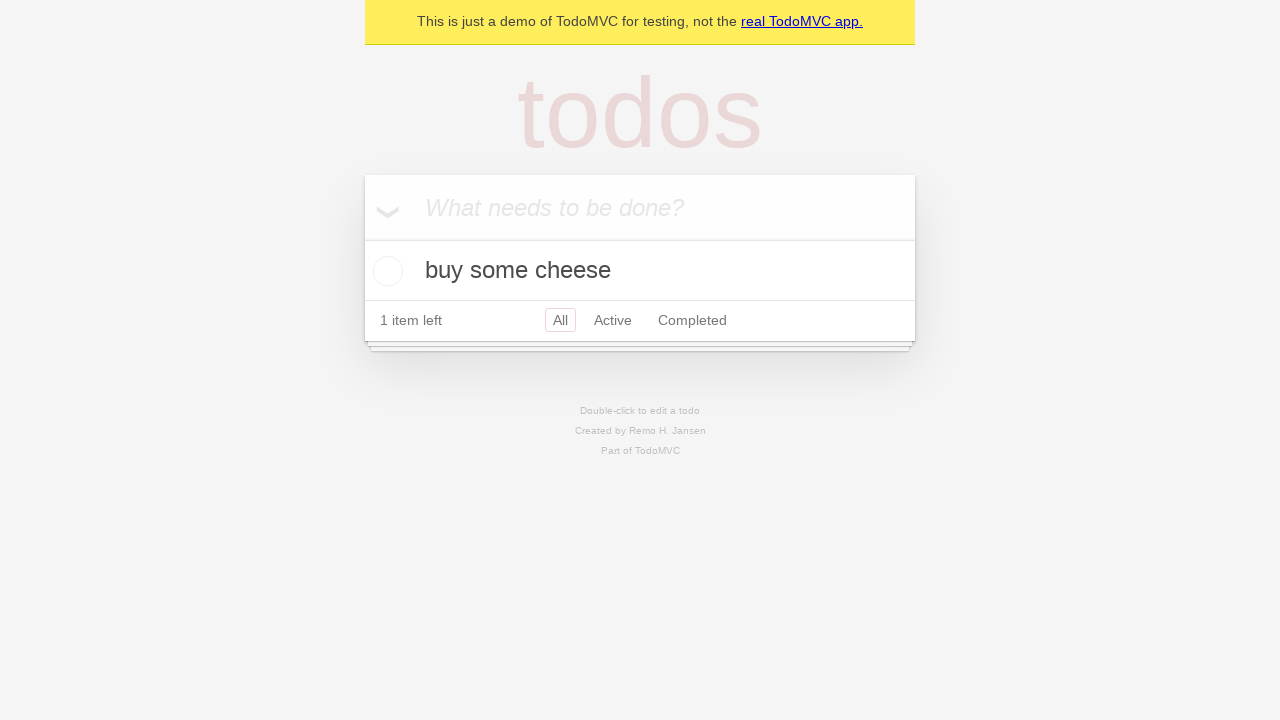

Filled todo input with 'feed the cat' on internal:attr=[placeholder="What needs to be done?"i]
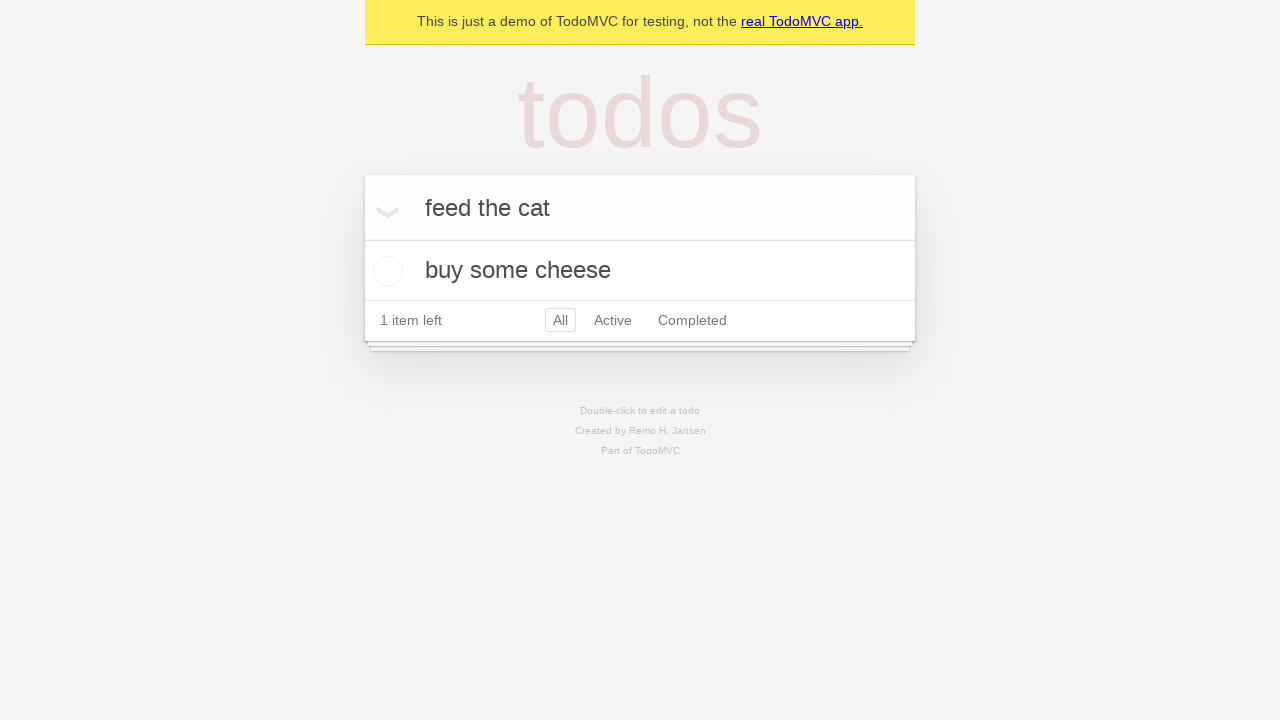

Pressed Enter to create second todo on internal:attr=[placeholder="What needs to be done?"i]
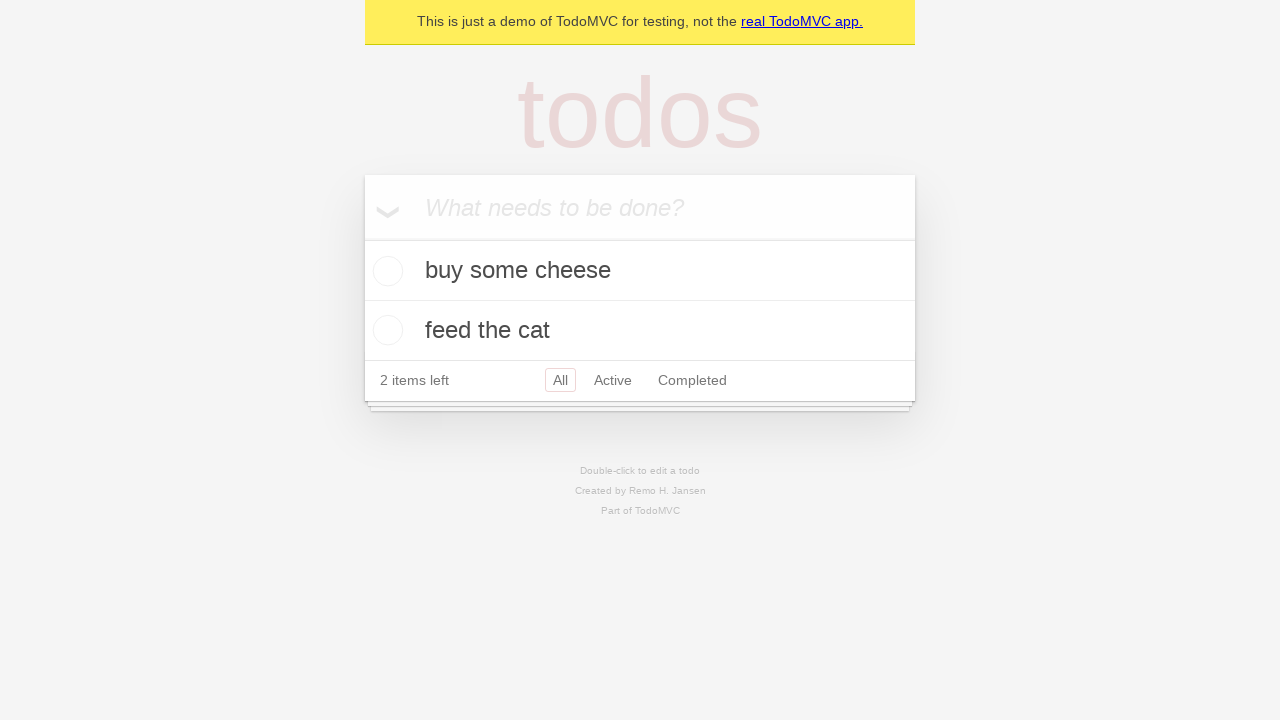

Filled todo input with 'book a doctors appointment' on internal:attr=[placeholder="What needs to be done?"i]
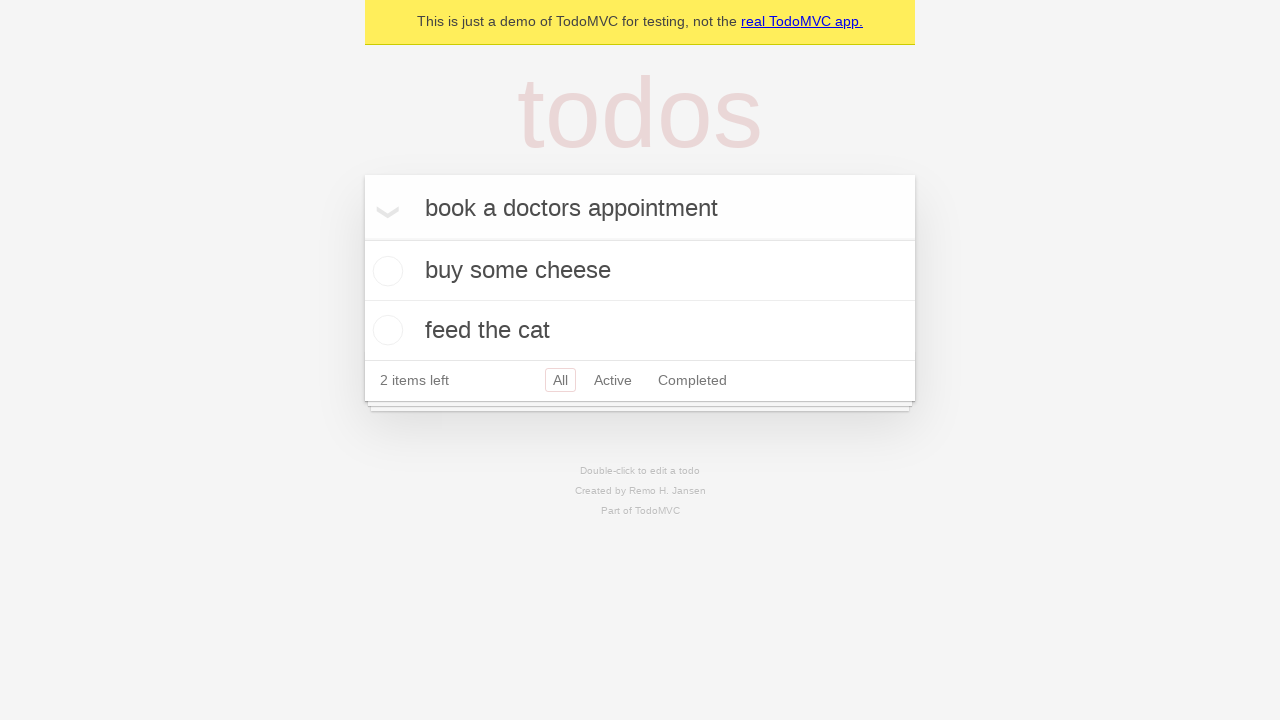

Pressed Enter to create third todo on internal:attr=[placeholder="What needs to be done?"i]
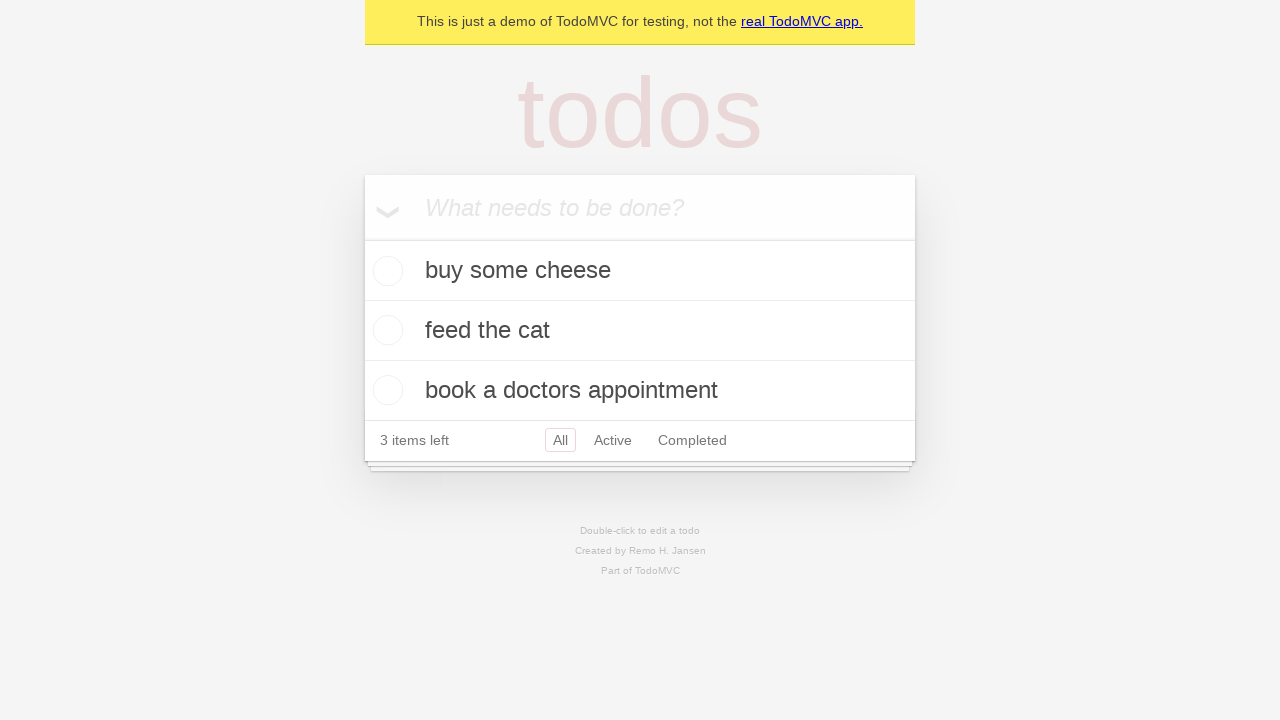

Waited for all 3 todos to be created
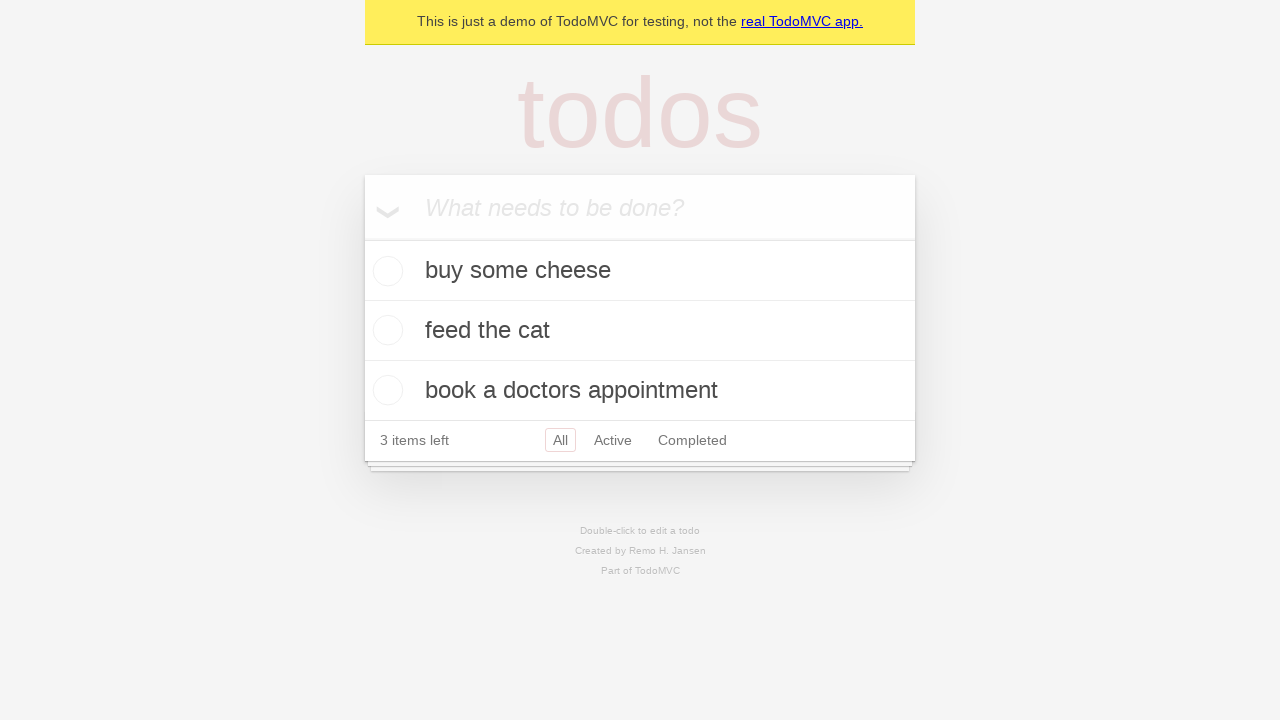

Double-clicked second todo item to enter edit mode at (640, 331) on internal:testid=[data-testid="todo-item"s] >> nth=1
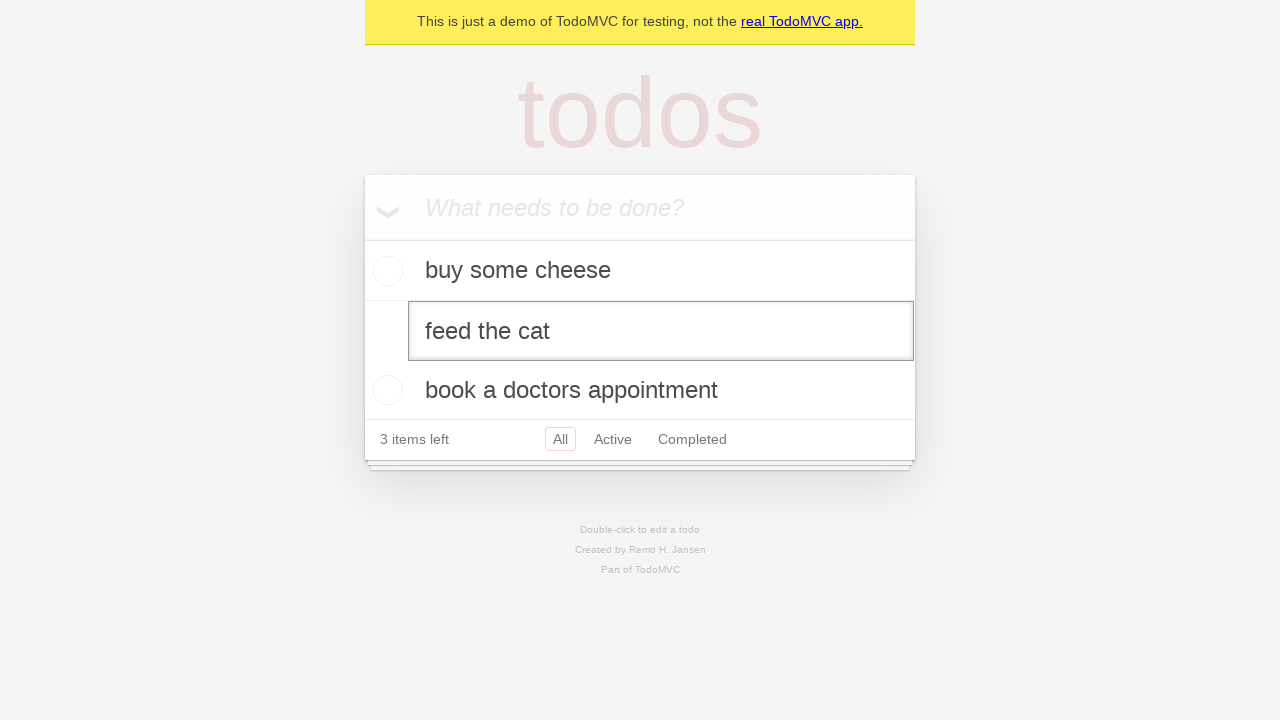

Edit textbox appeared for the todo item
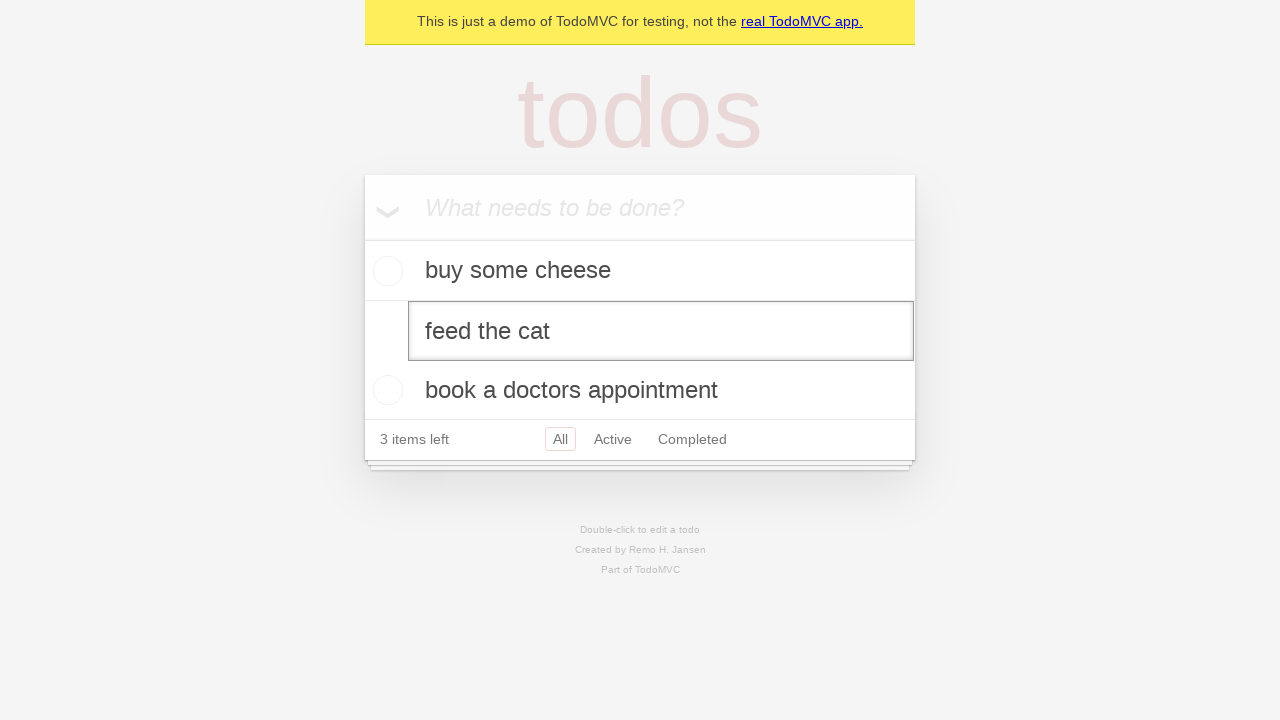

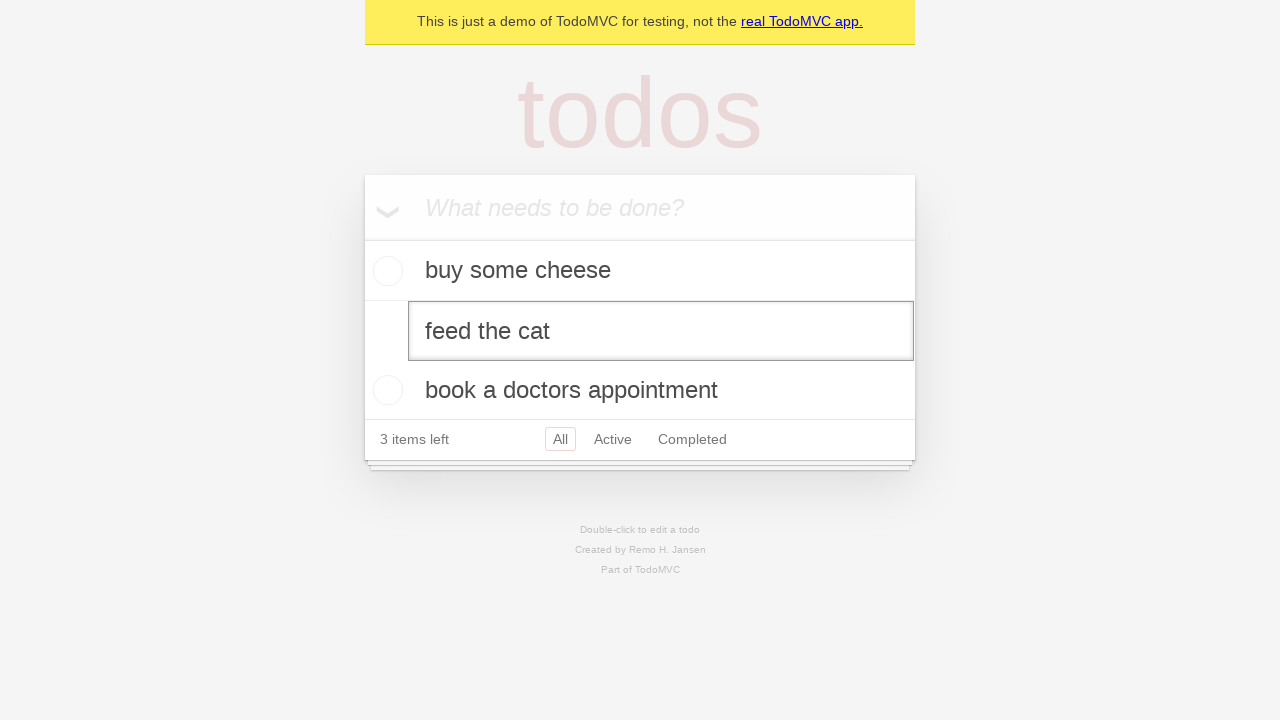